Tests various interactions using XPath selectors across multiple pages including TodoMVC and a documentation site

Starting URL: https://demo.playwright.dev/todomvc/

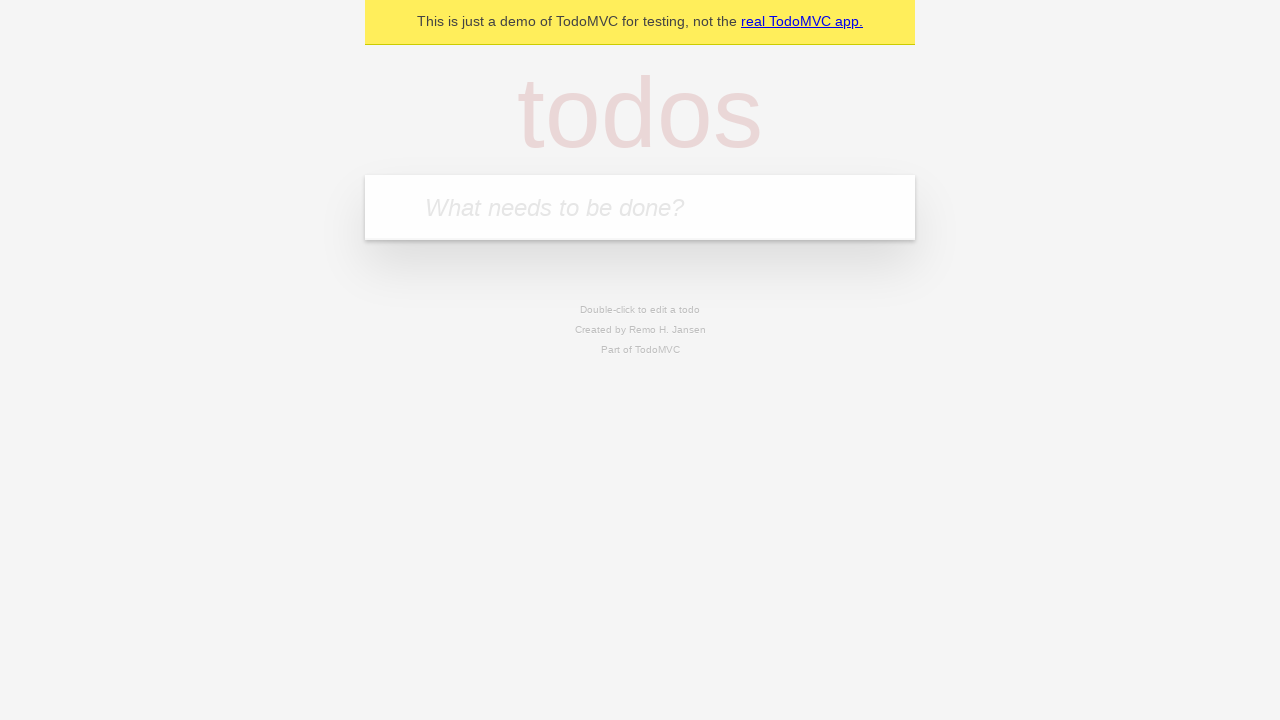

Navigated to TodoMVC hash route
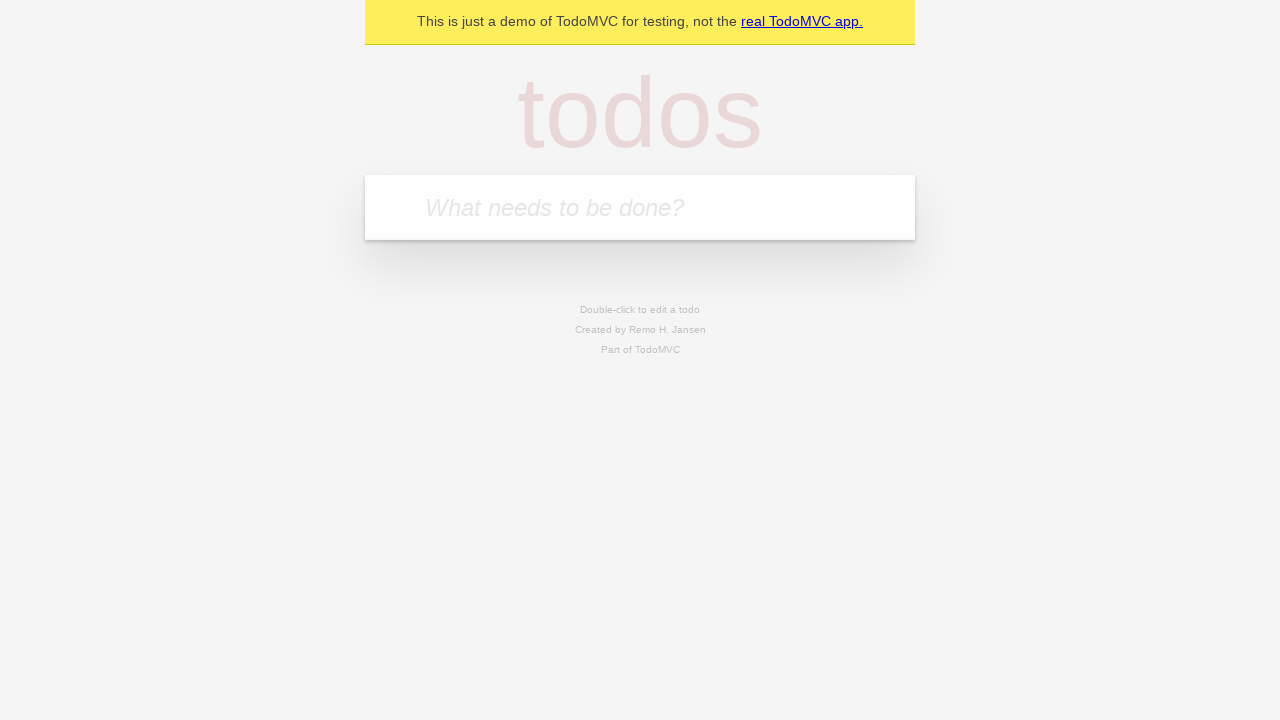

Clicked on todo input field at (640, 207) on internal:attr=[placeholder="What needs to be done?"i]
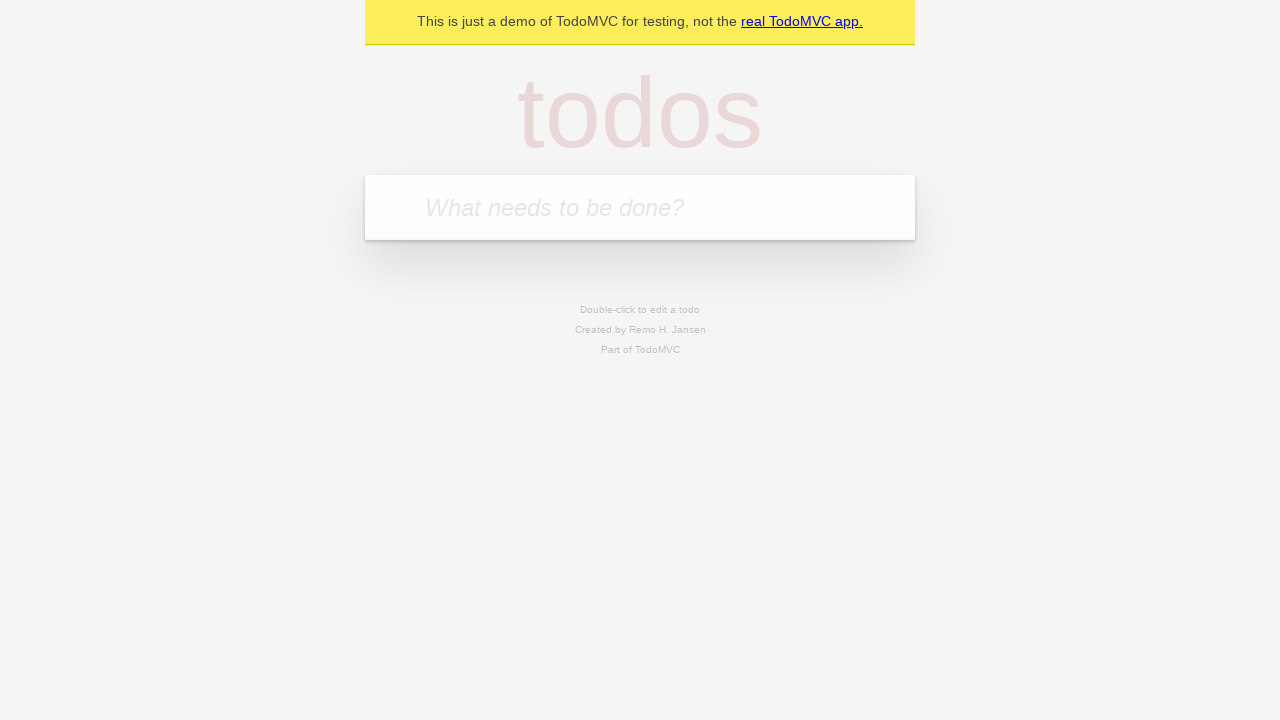

Filled todo input with 'hello' on internal:attr=[placeholder="What needs to be done?"i]
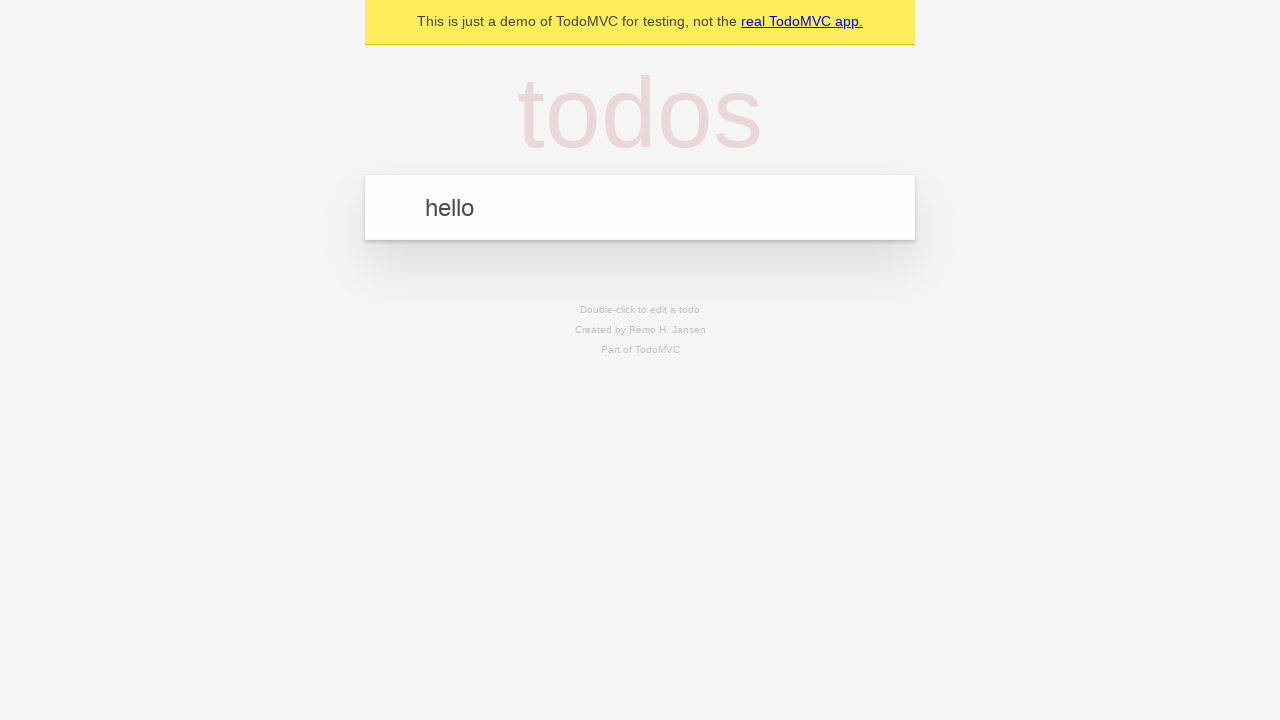

Pressed Enter to submit todo on internal:attr=[placeholder="What needs to be done?"i]
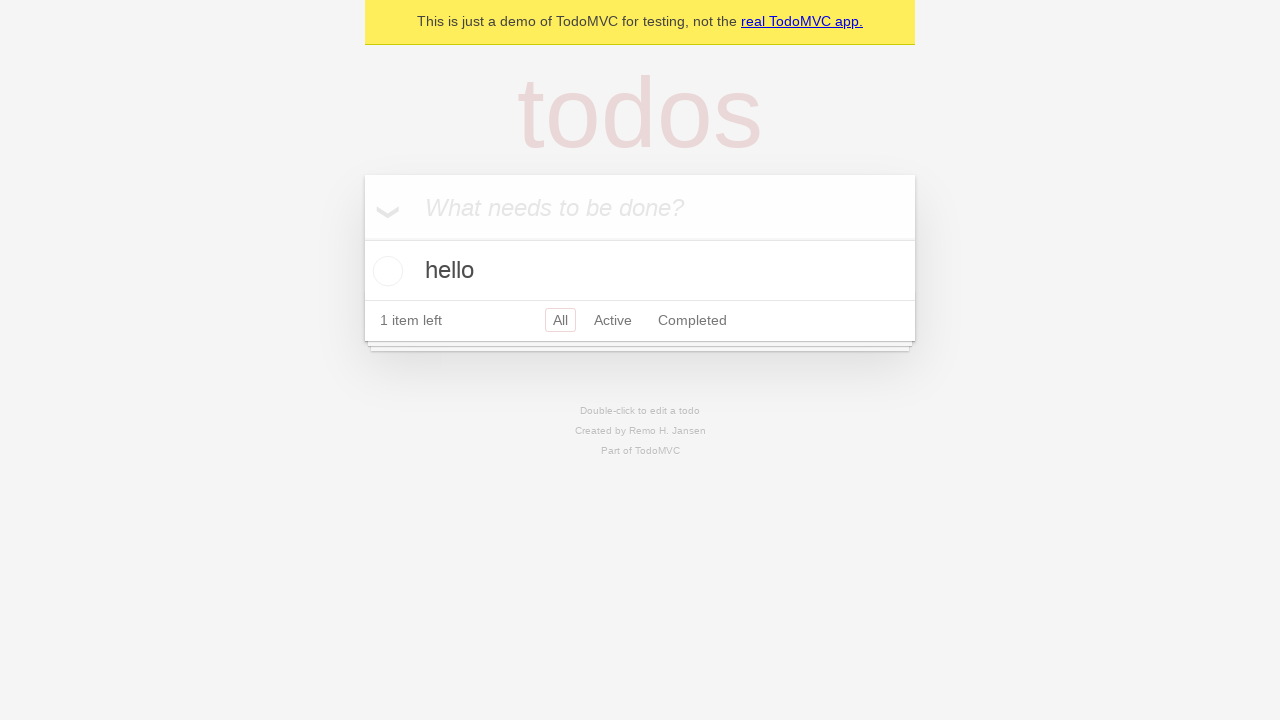

Clicked on Completed link at (692, 320) on internal:role=link[name="Completed"i]
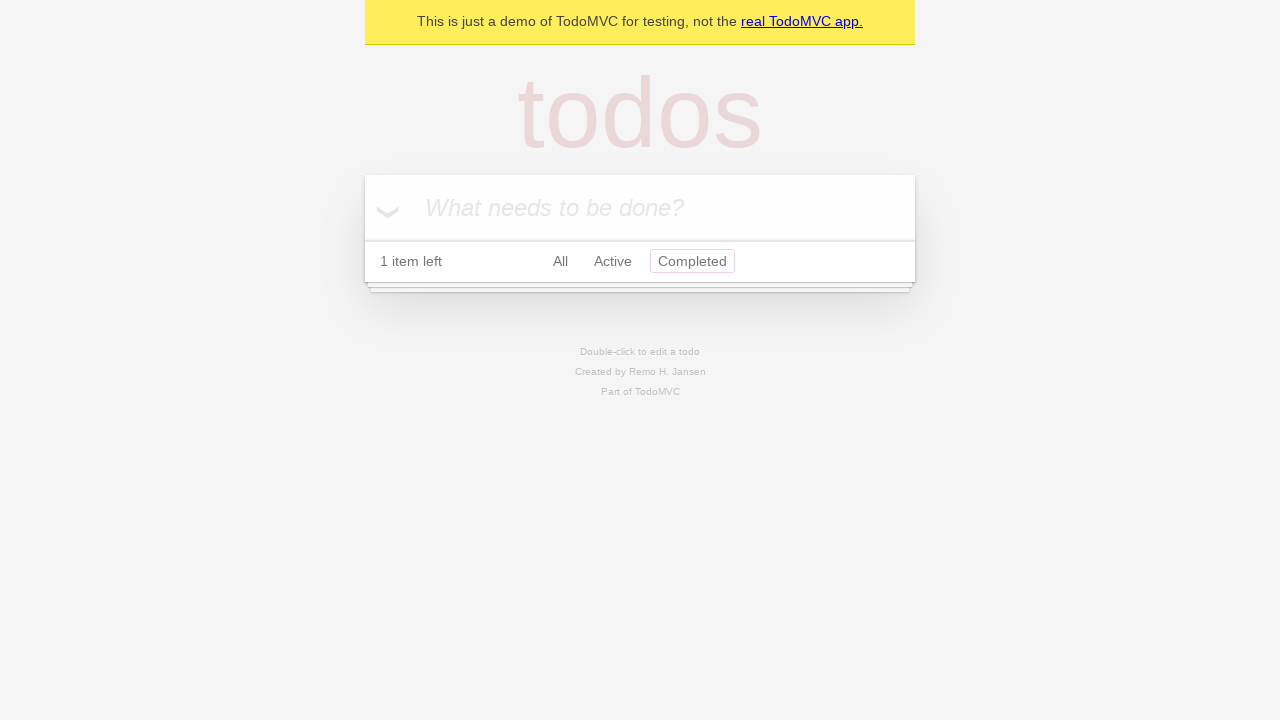

Filled todo input with 'no' using xpath selector on xpath=/html/body/section/div/header/input
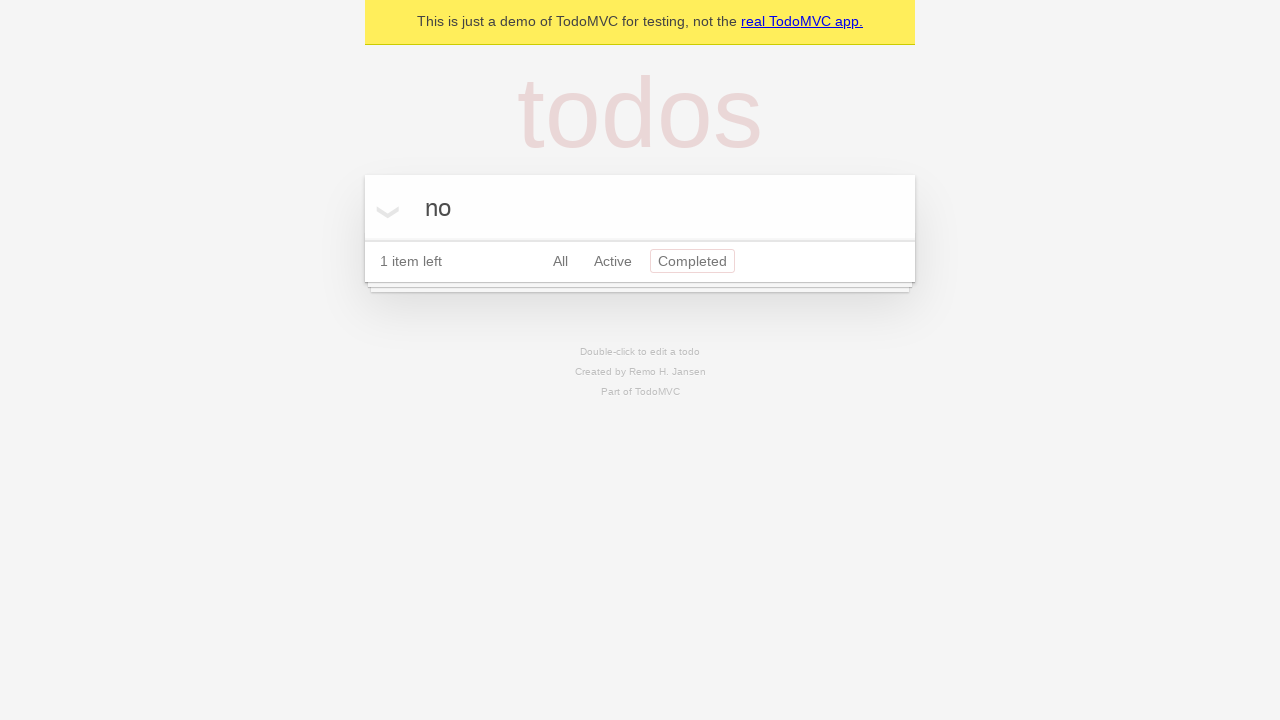

Pressed Enter to submit second todo on internal:attr=[placeholder="What needs to be done?"i]
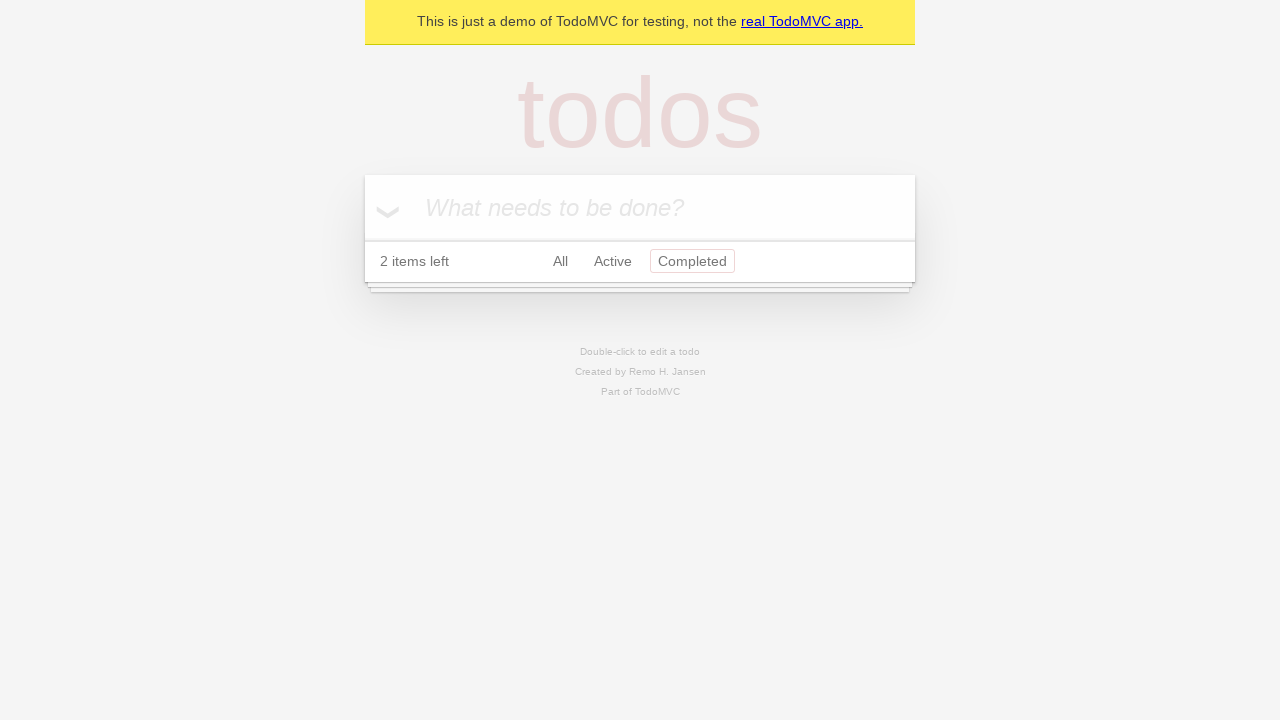

Navigated to Berkeley psychology documentation site
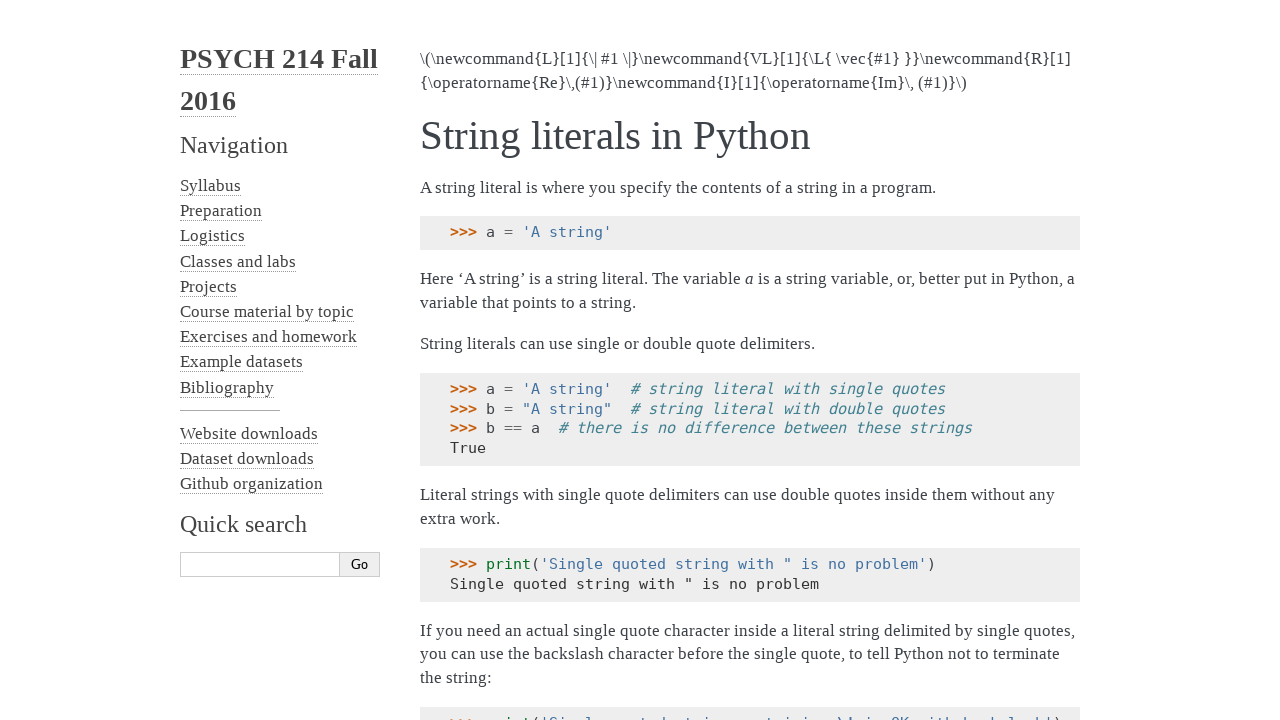

Filled search box with 'type' using xpath selector on xpath=//*[@id='searchbox']/div/form/input[1]
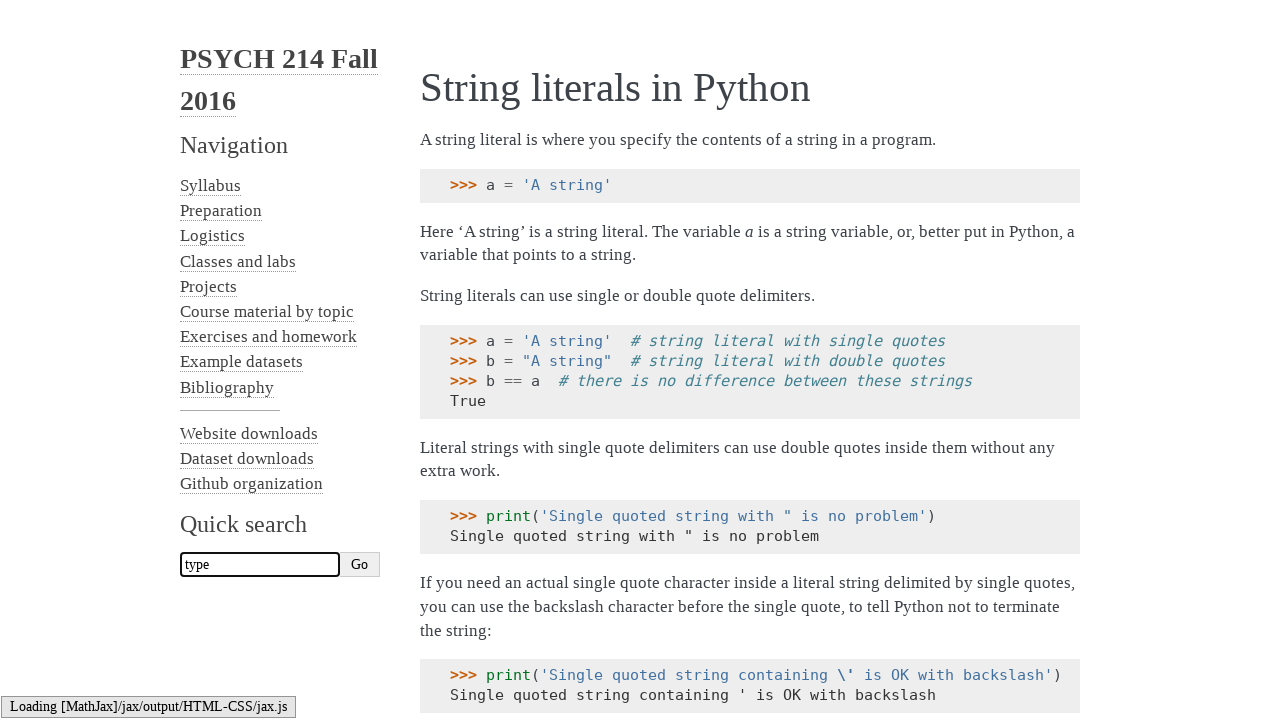

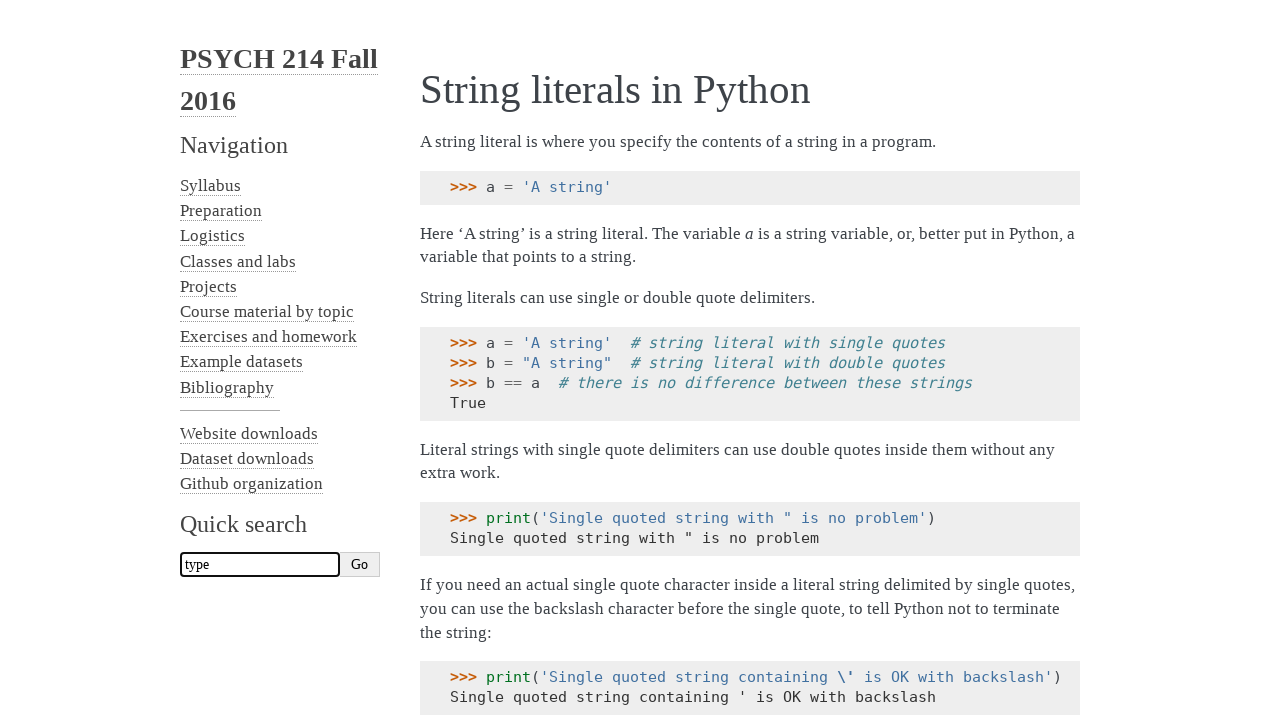